Tests that edits are saved when the edit input loses focus (blur event)

Starting URL: https://demo.playwright.dev/todomvc

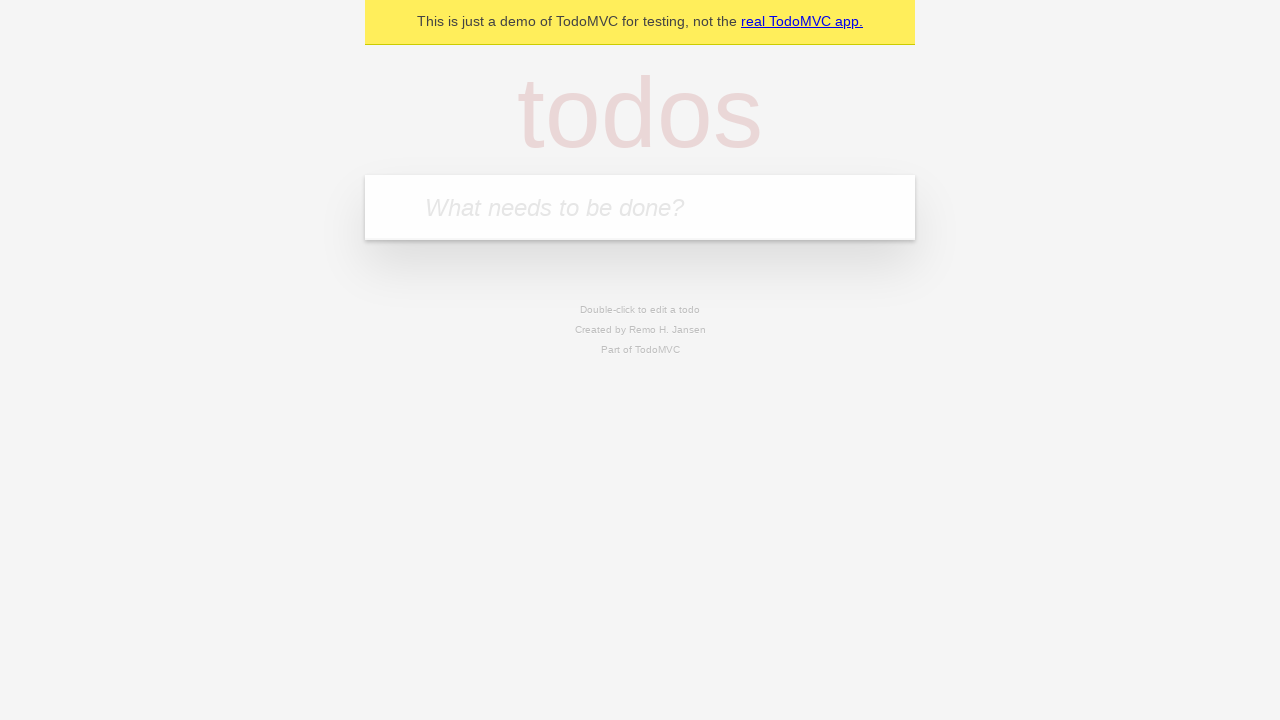

Filled new todo input with 'teach' on internal:attr=[placeholder="What needs to be done?"i]
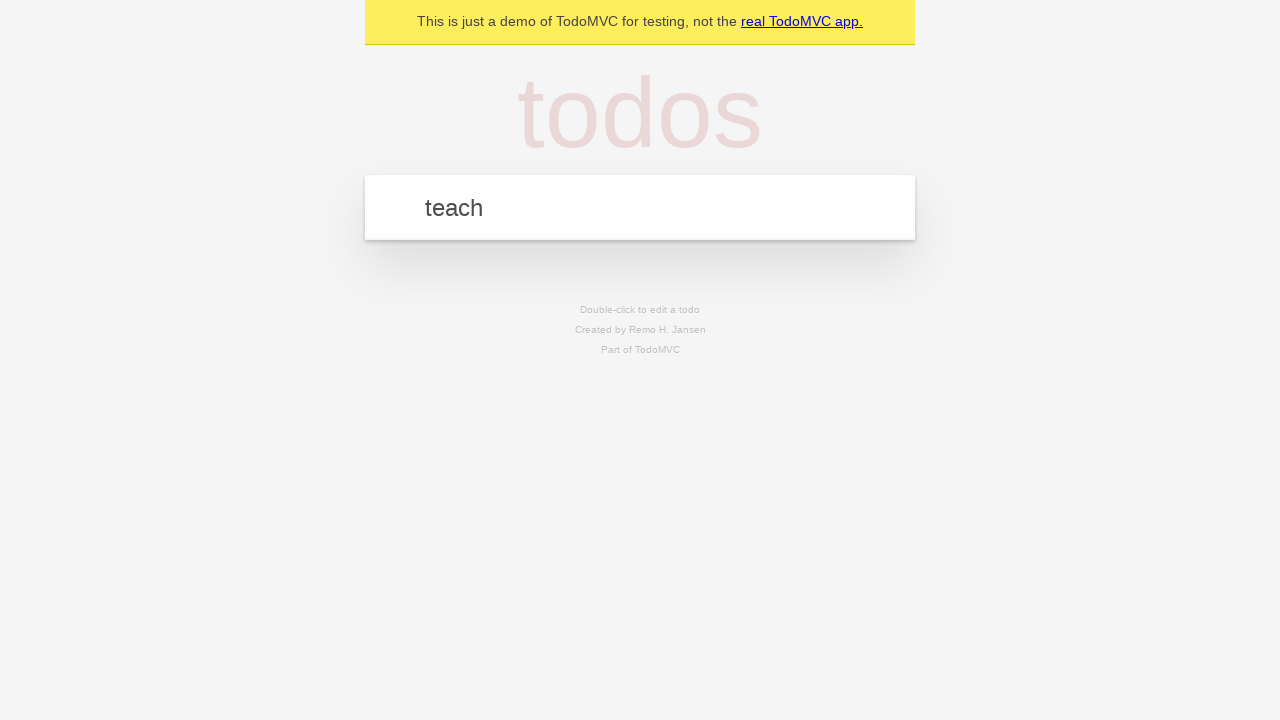

Pressed Enter to create todo 'teach' on internal:attr=[placeholder="What needs to be done?"i]
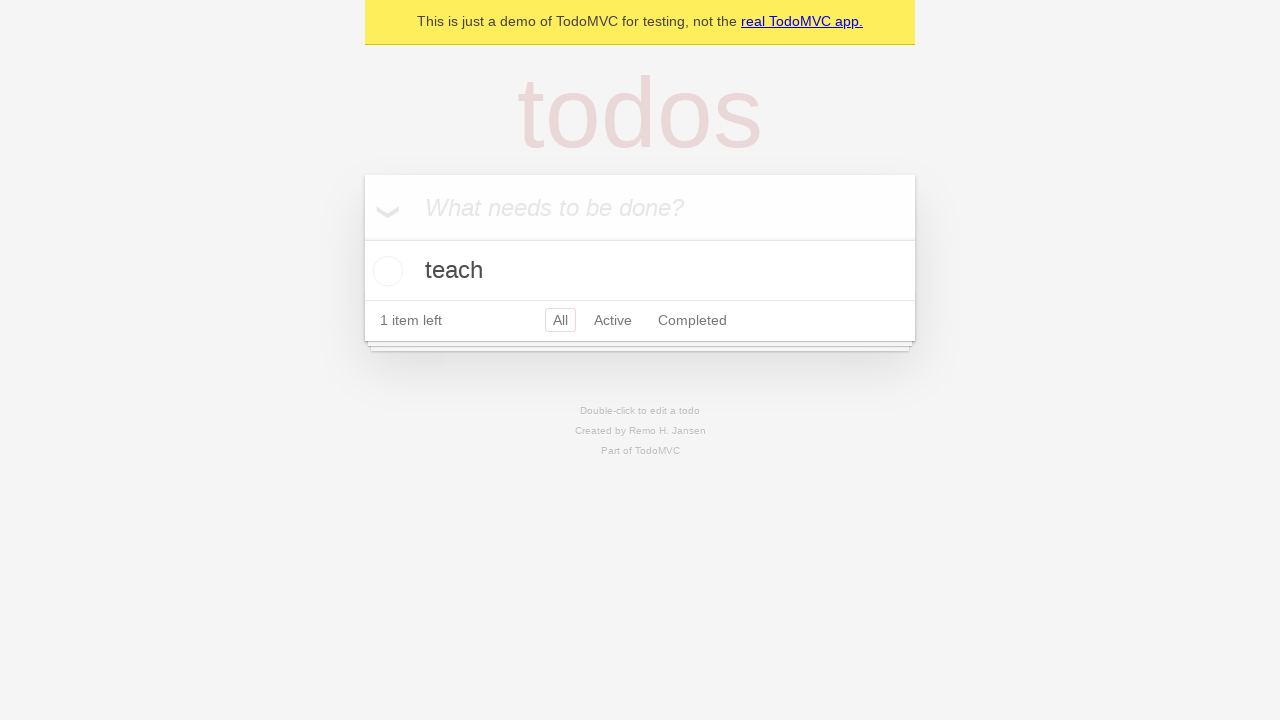

Filled new todo input with 'study' on internal:attr=[placeholder="What needs to be done?"i]
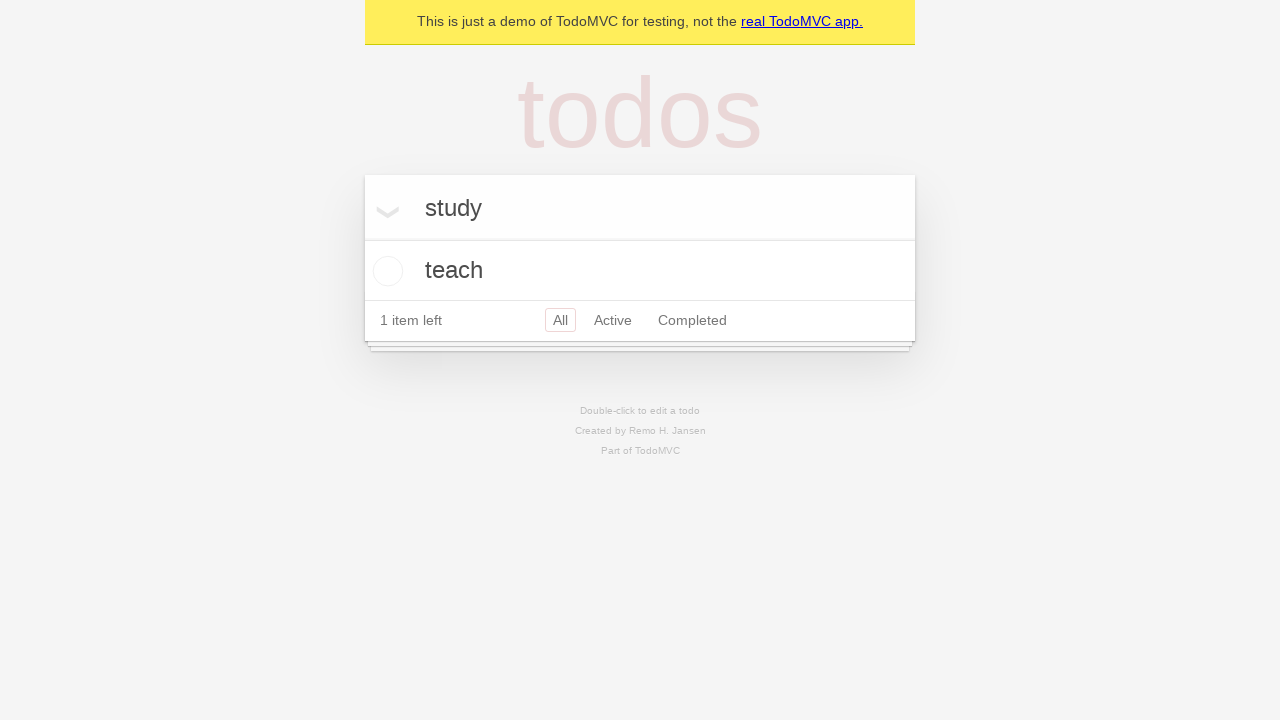

Pressed Enter to create todo 'study' on internal:attr=[placeholder="What needs to be done?"i]
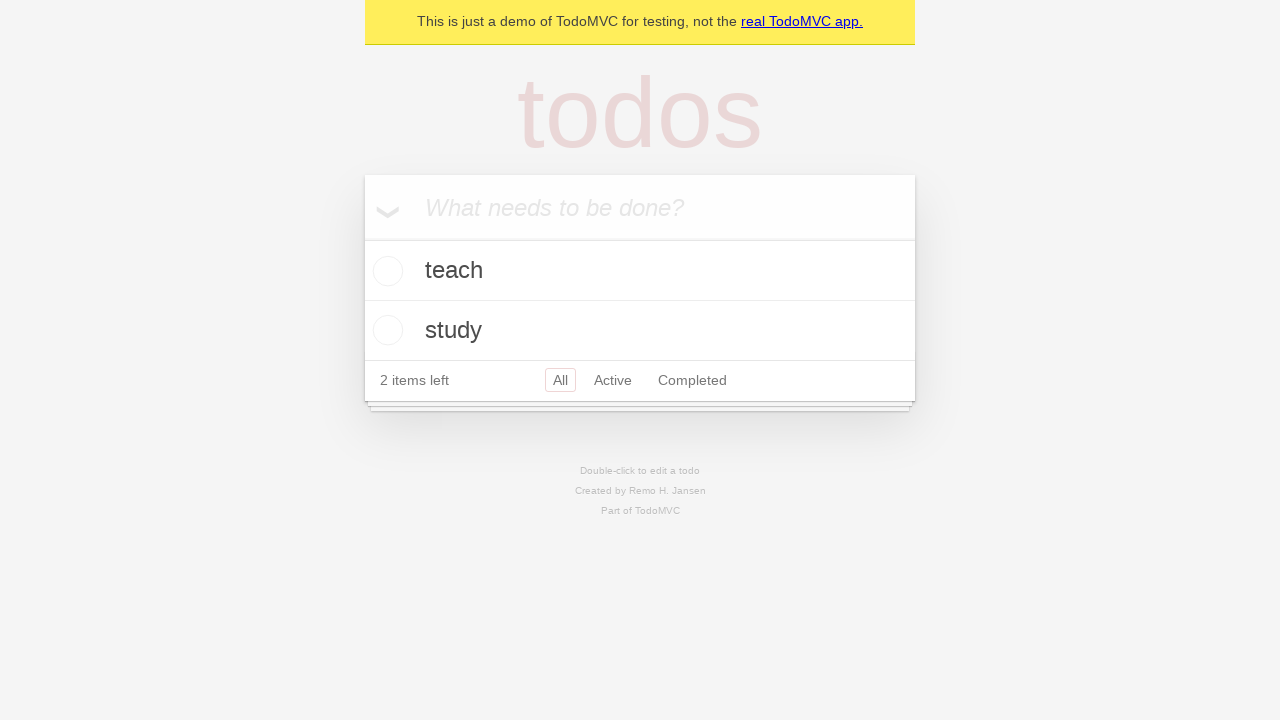

Filled new todo input with 'repeat' on internal:attr=[placeholder="What needs to be done?"i]
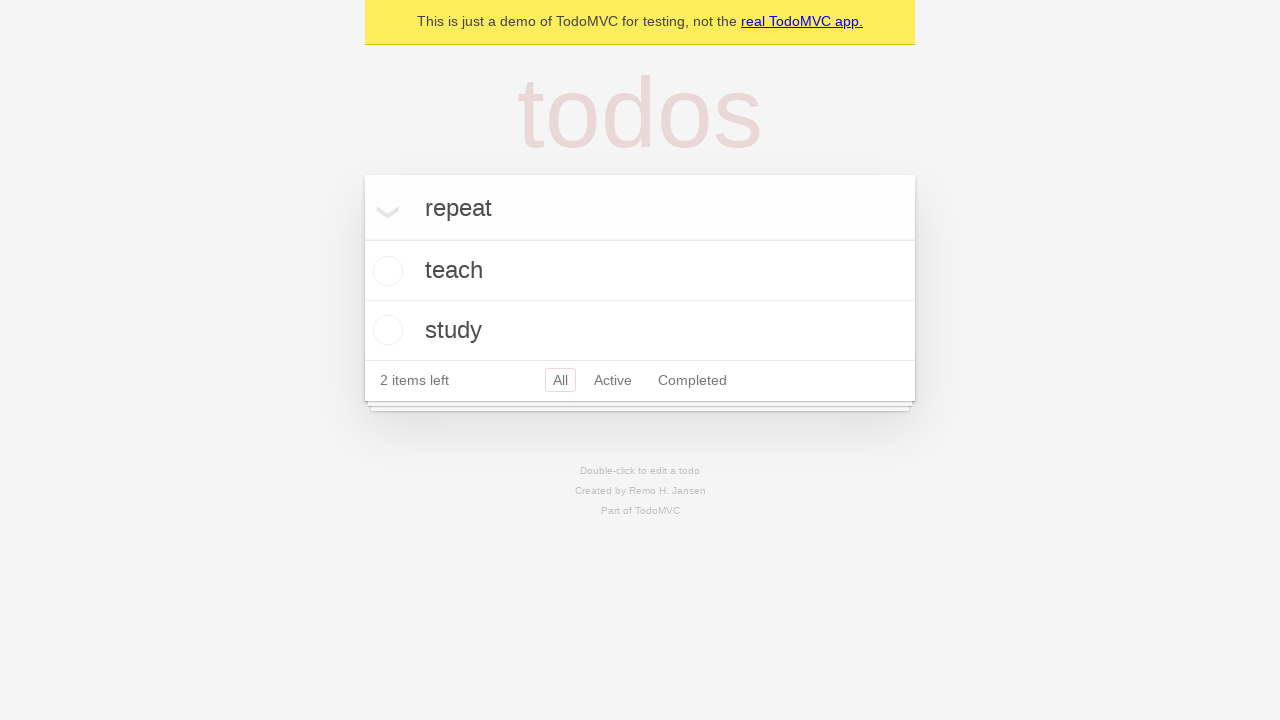

Pressed Enter to create todo 'repeat' on internal:attr=[placeholder="What needs to be done?"i]
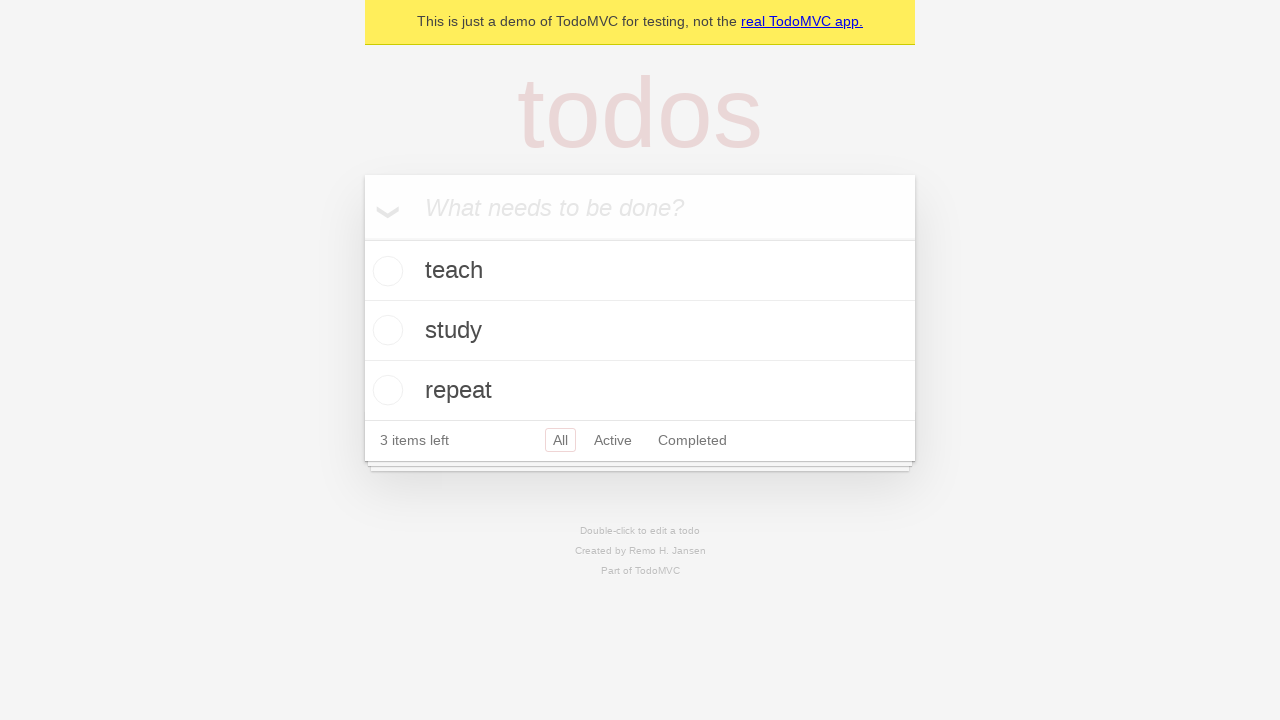

Double clicked second todo item to enter edit mode at (640, 331) on internal:testid=[data-testid="todo-item"s] >> nth=1
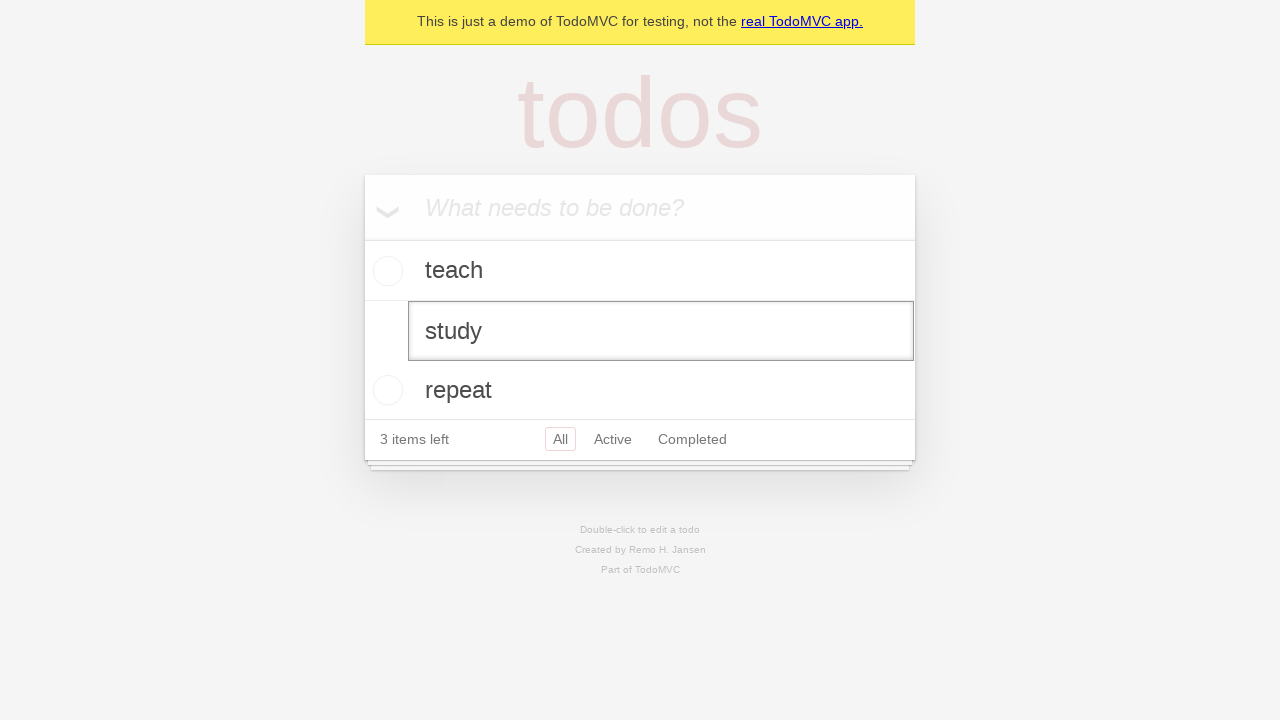

Filled edit input with 'buy some sausages' on internal:testid=[data-testid="todo-item"s] >> nth=1 >> internal:role=textbox[nam
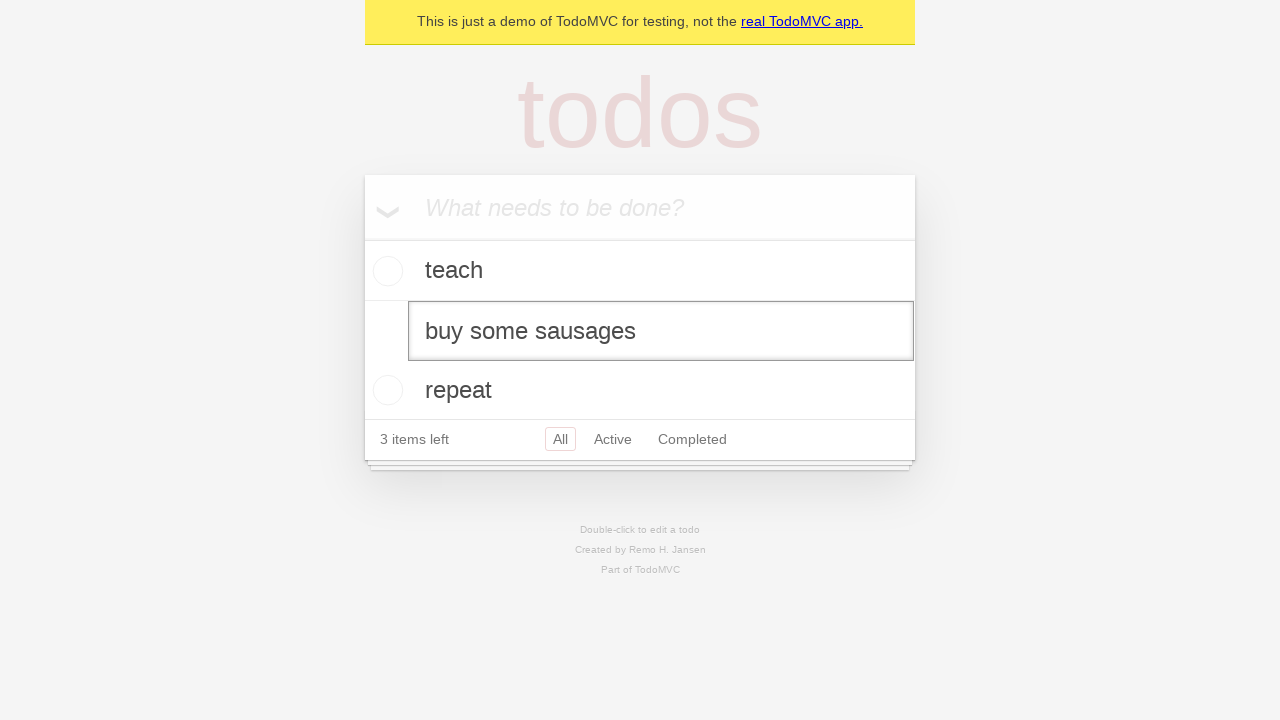

Dispatched blur event to save edit
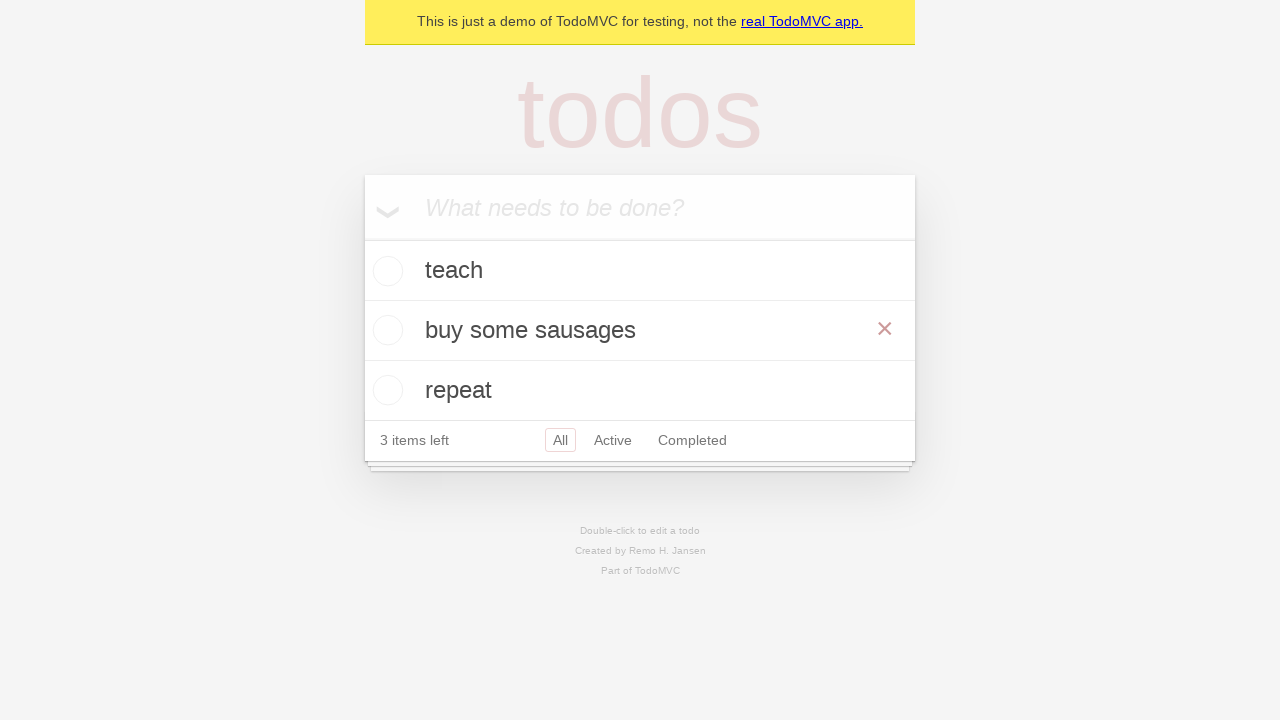

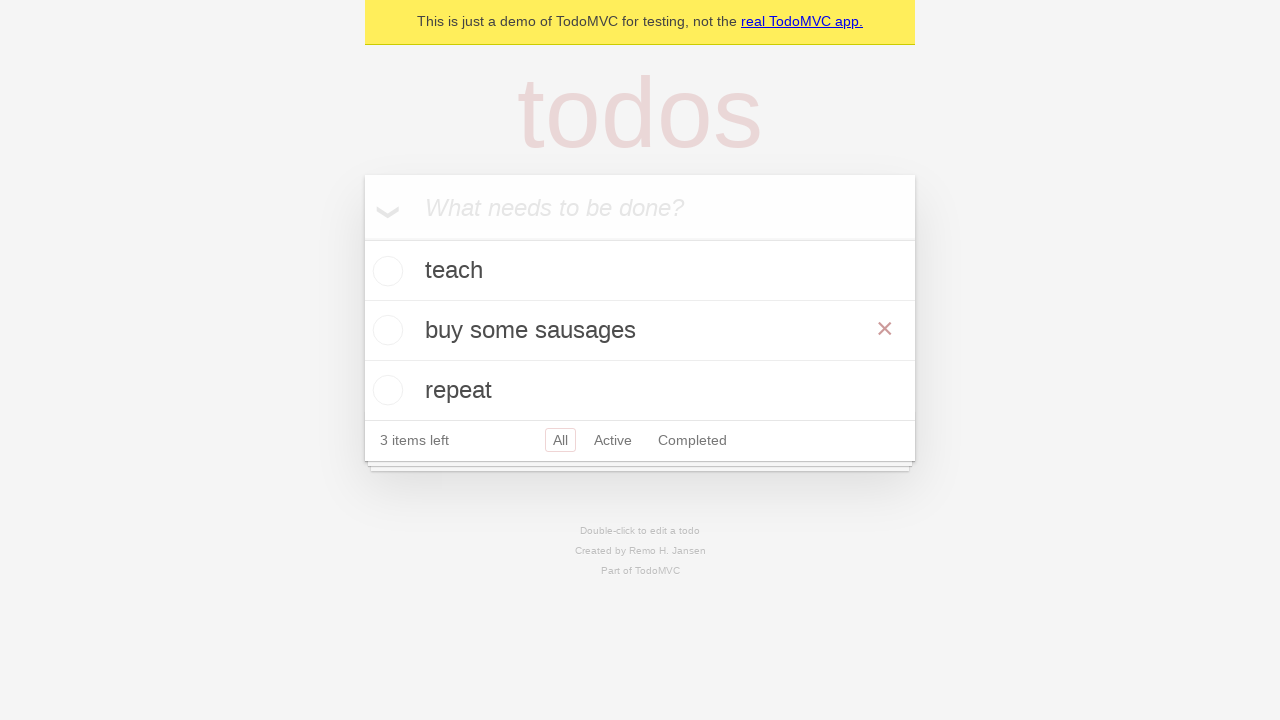